Tests basic browser navigation functionality including navigating between pages, going back/forward, refreshing, and manipulating window size and position

Starting URL: https://example.com

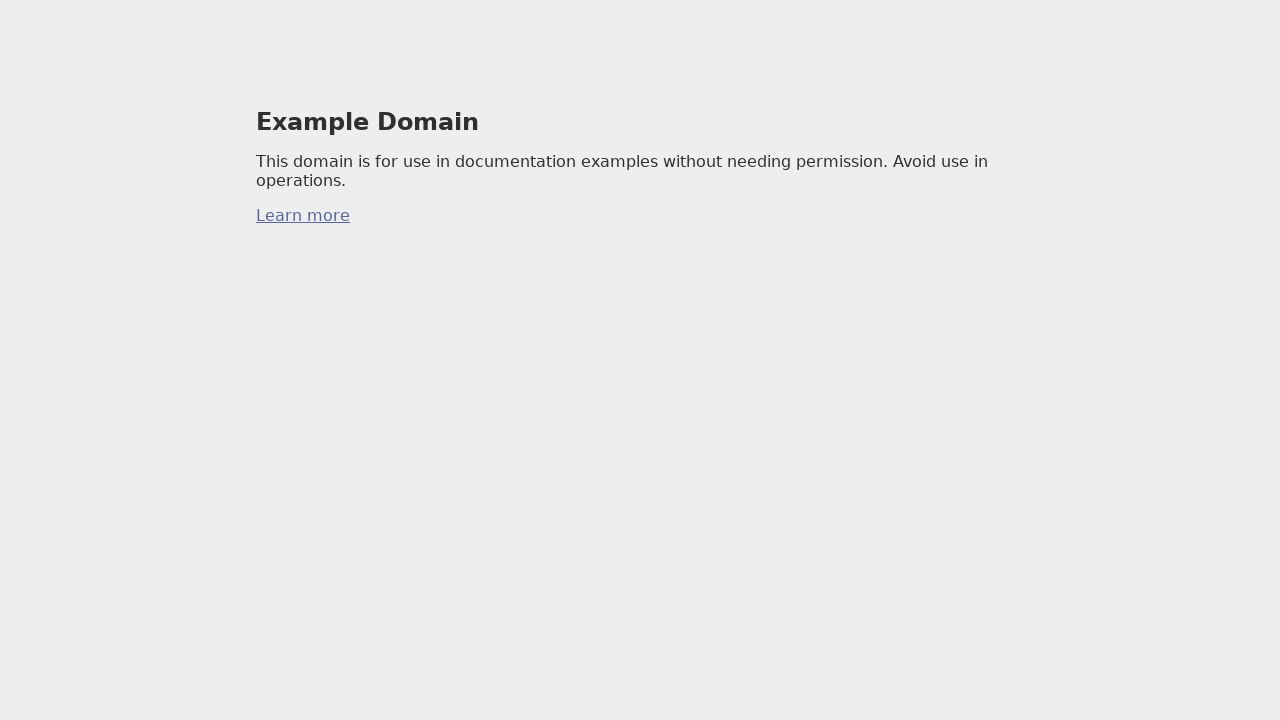

Navigated to https://www.selenium.dev
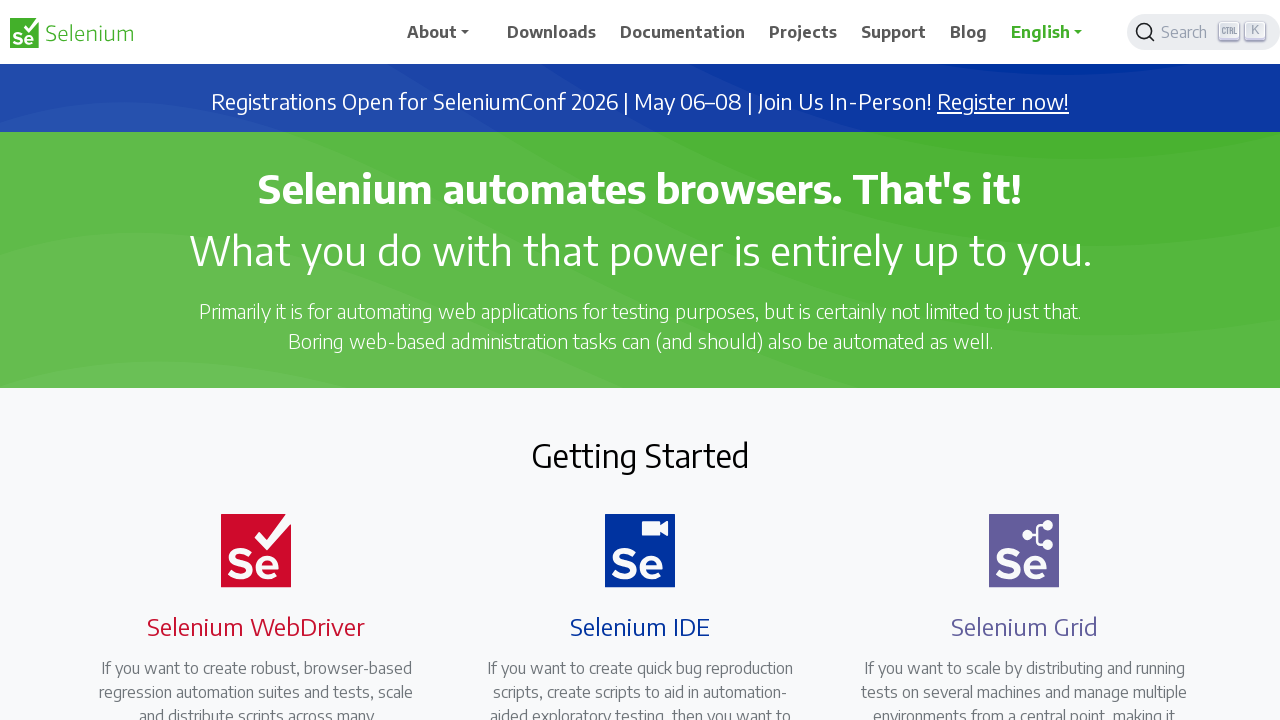

Navigated back to previous page (example.com)
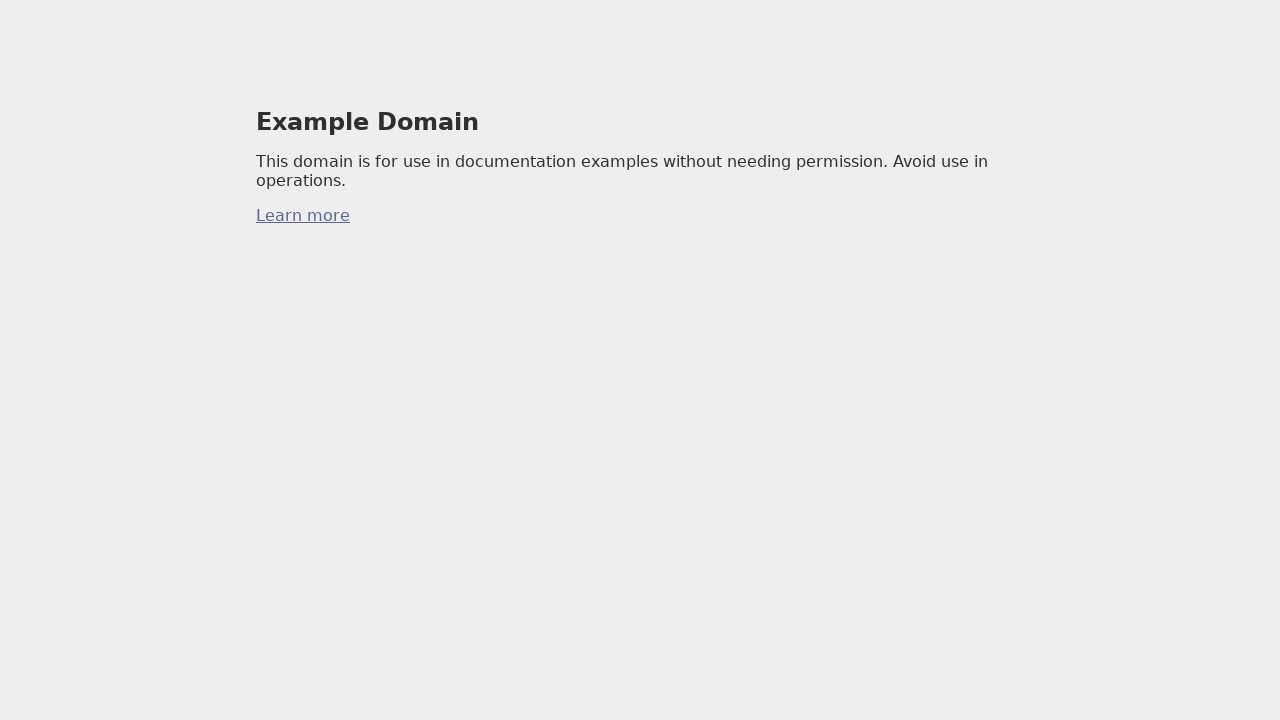

Navigated forward to selenium.dev
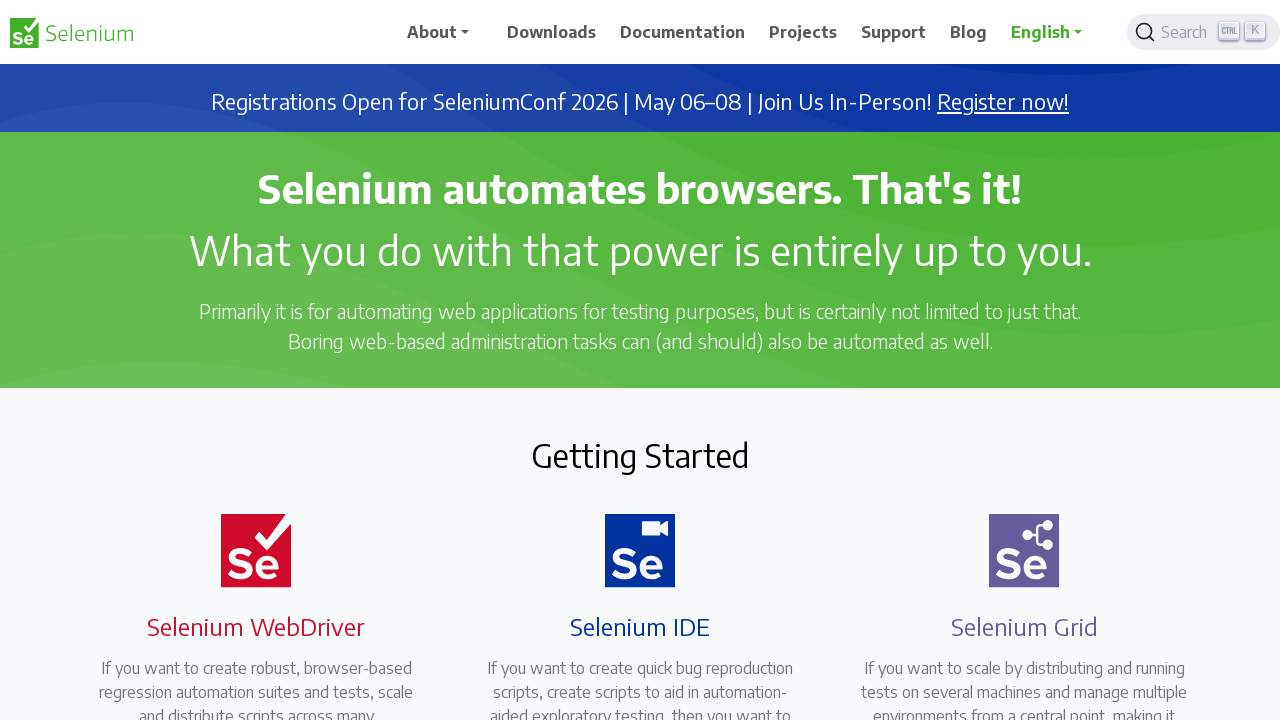

Refreshed the current page
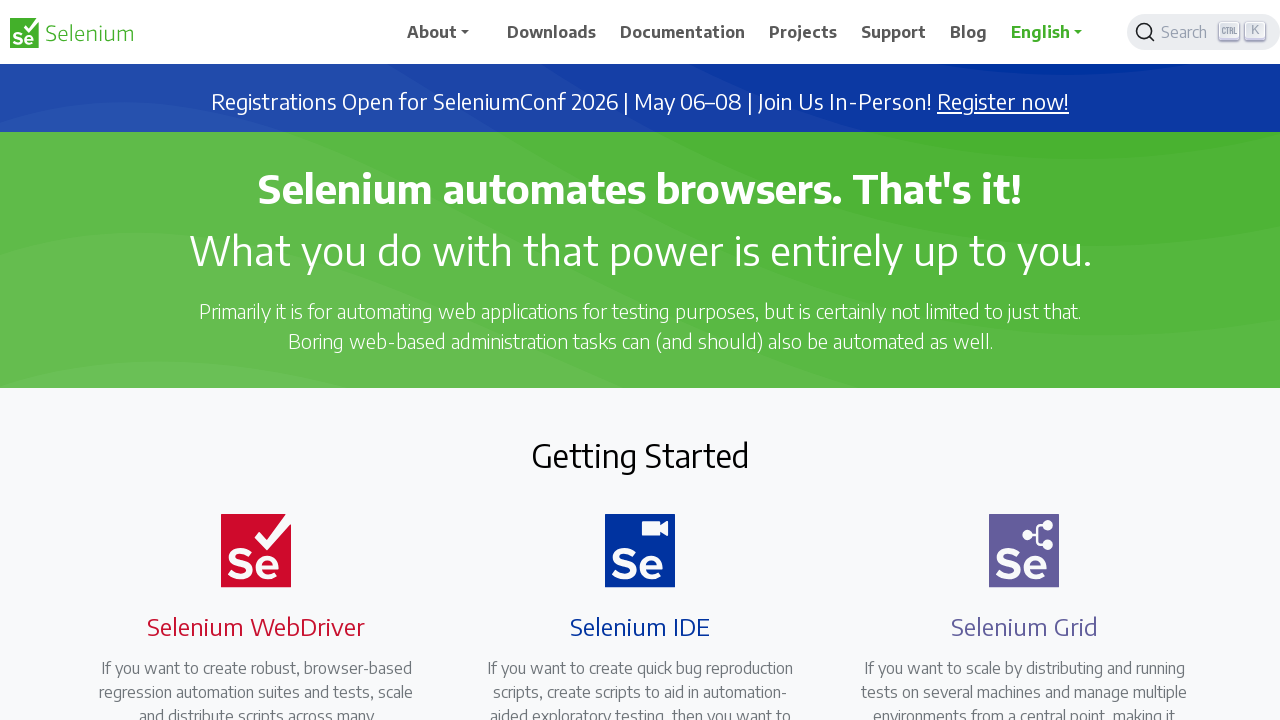

Set window size to 1024x768 pixels
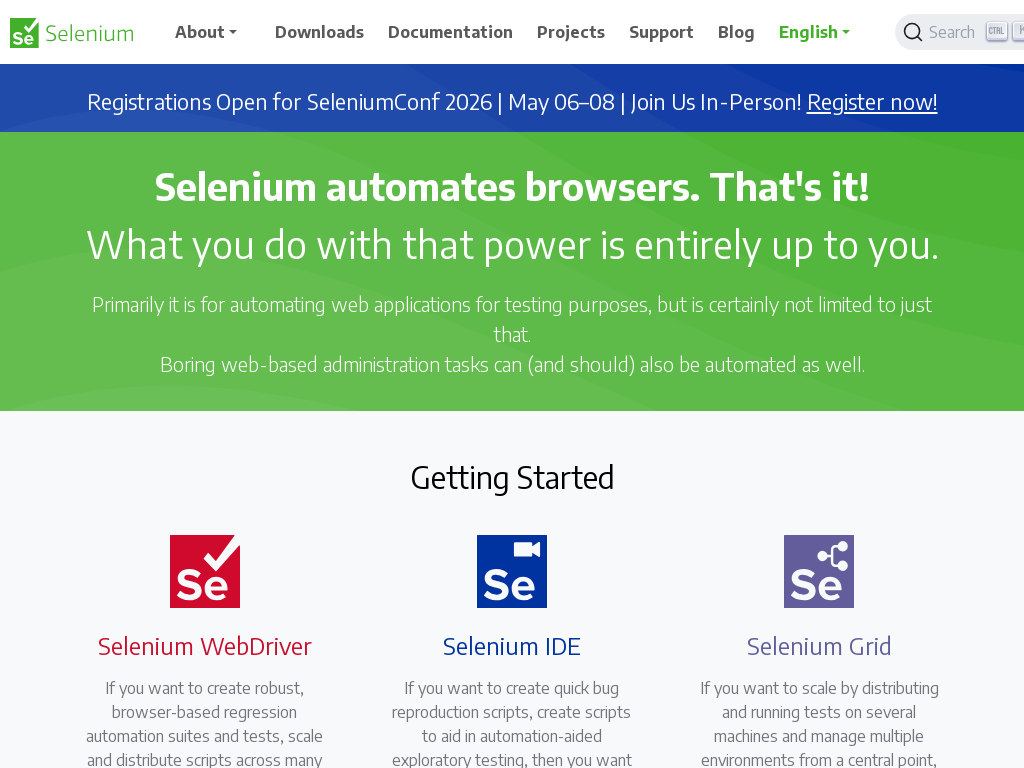

Waited 2 seconds to observe changes
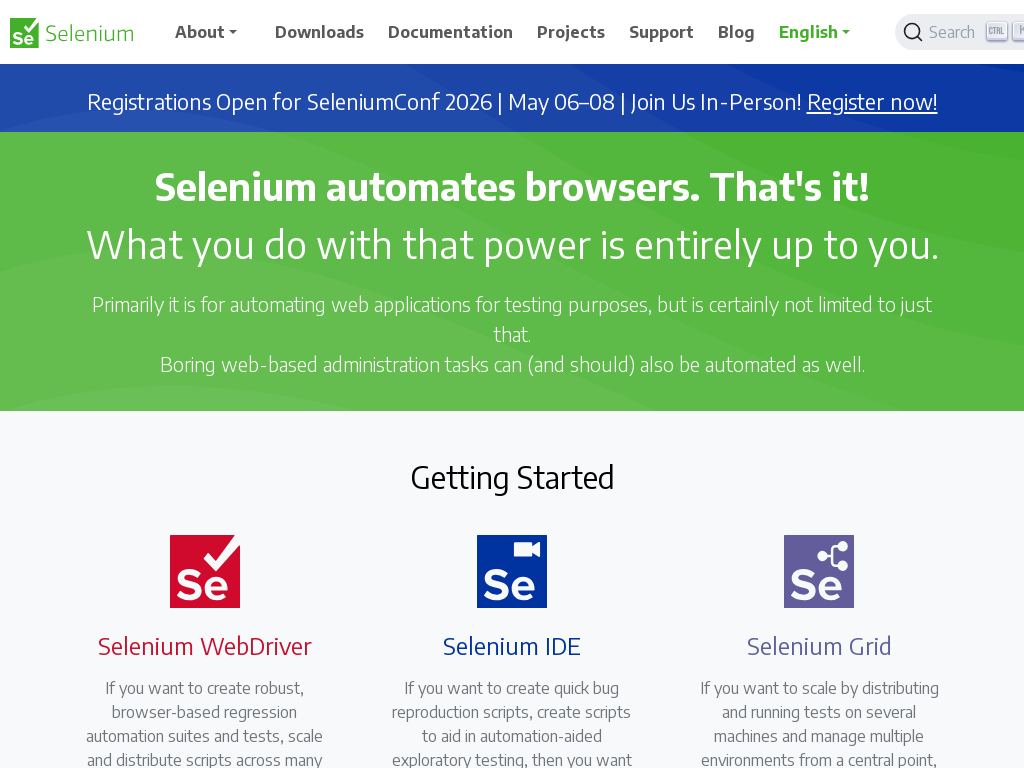

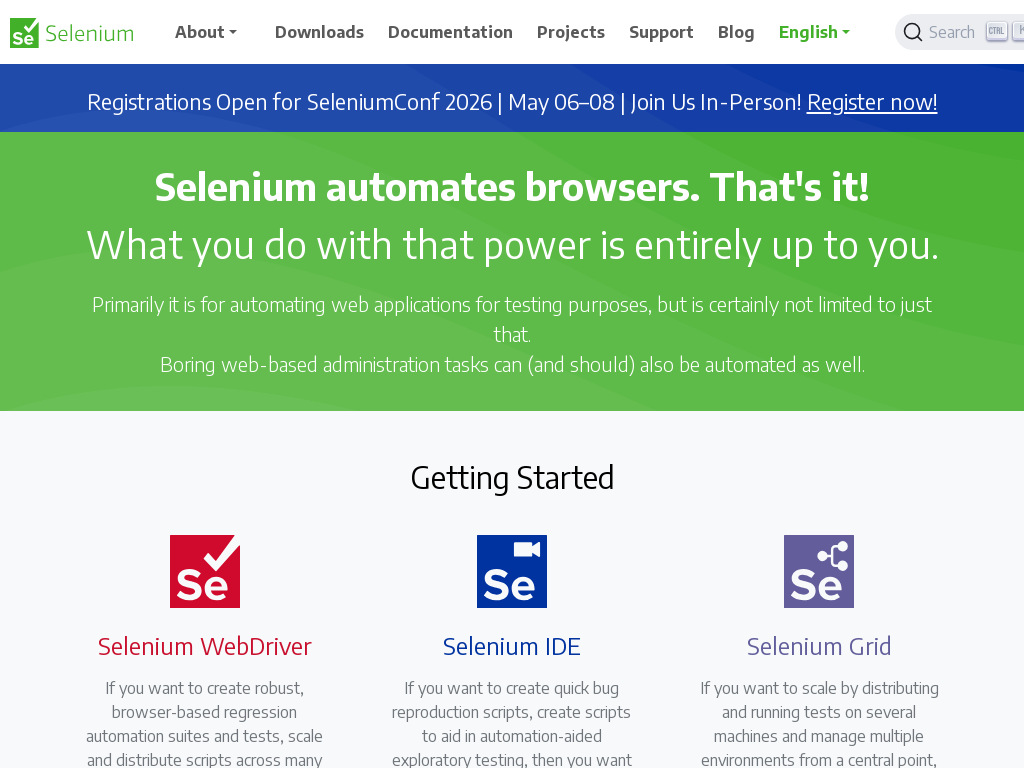